Tests JavaScript alert functionality by triggering an alert and accepting it, then verifying the result message

Starting URL: https://the-internet.herokuapp.com/javascript_alerts

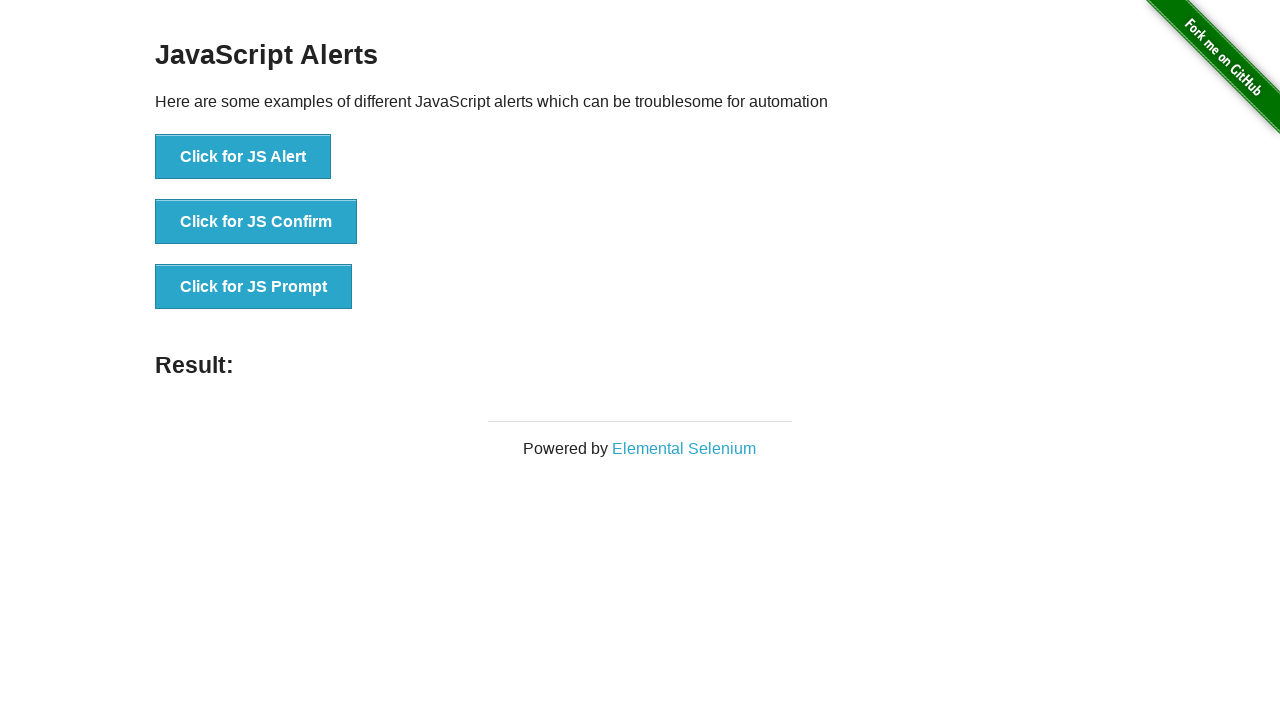

Clicked button to trigger JavaScript alert at (243, 157) on xpath=//ul/li[1]/button
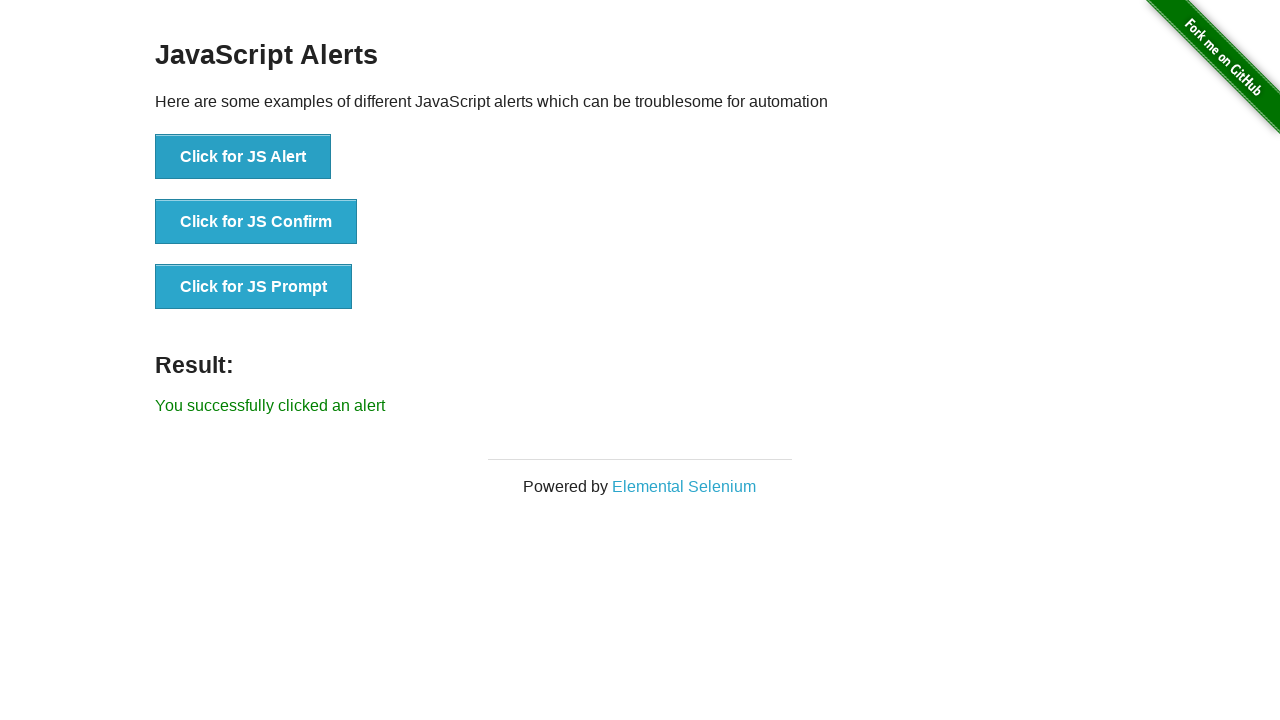

Set up dialog handler to accept alerts
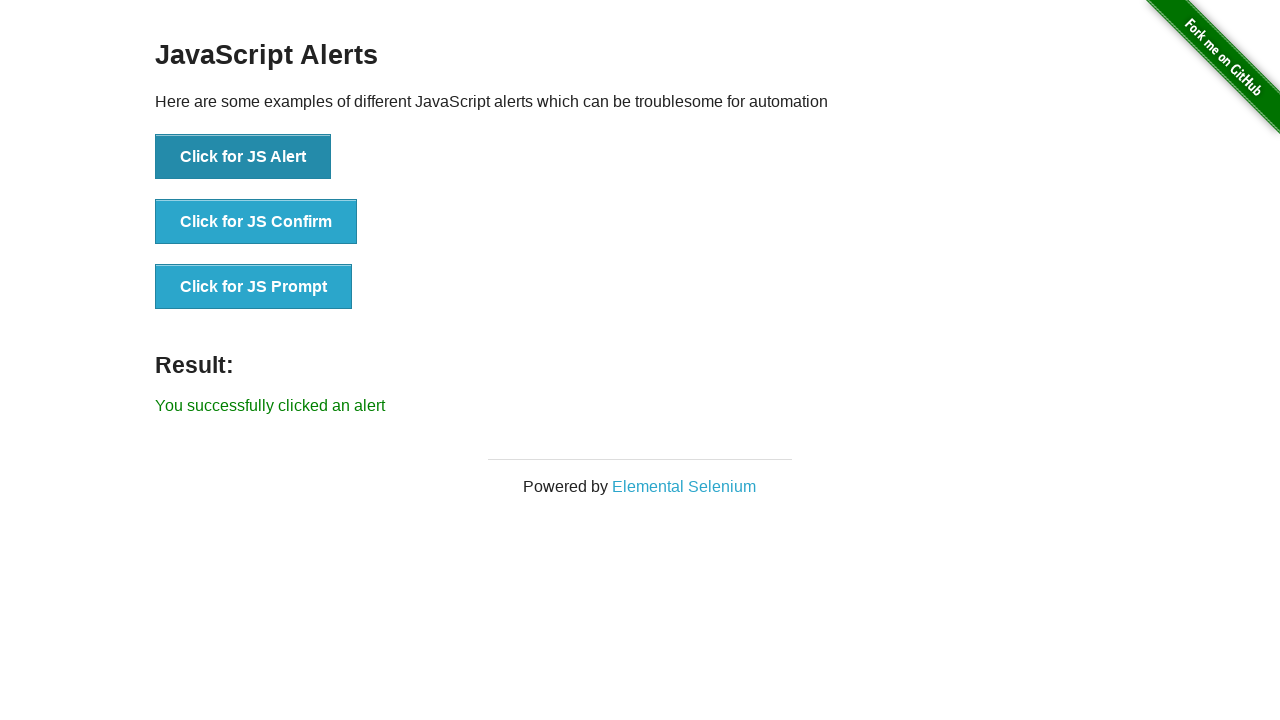

Evaluated JavaScript to trigger pending dialogs
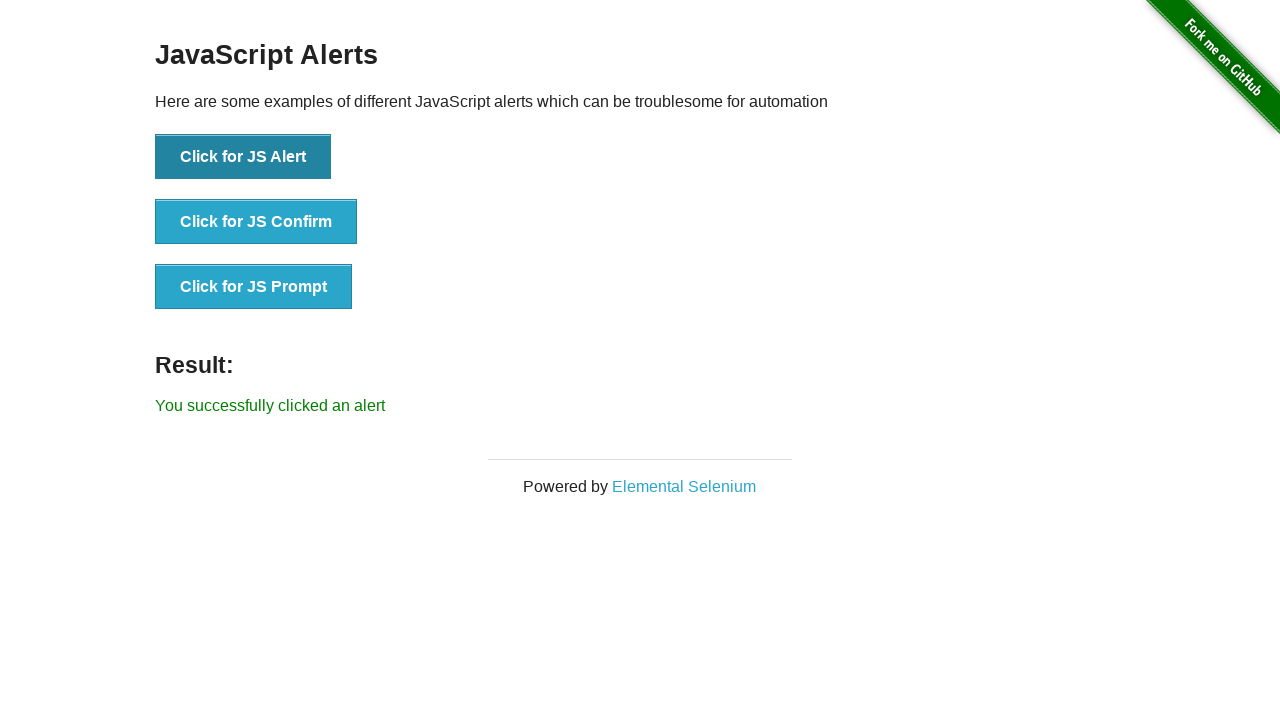

Waited for result element to appear
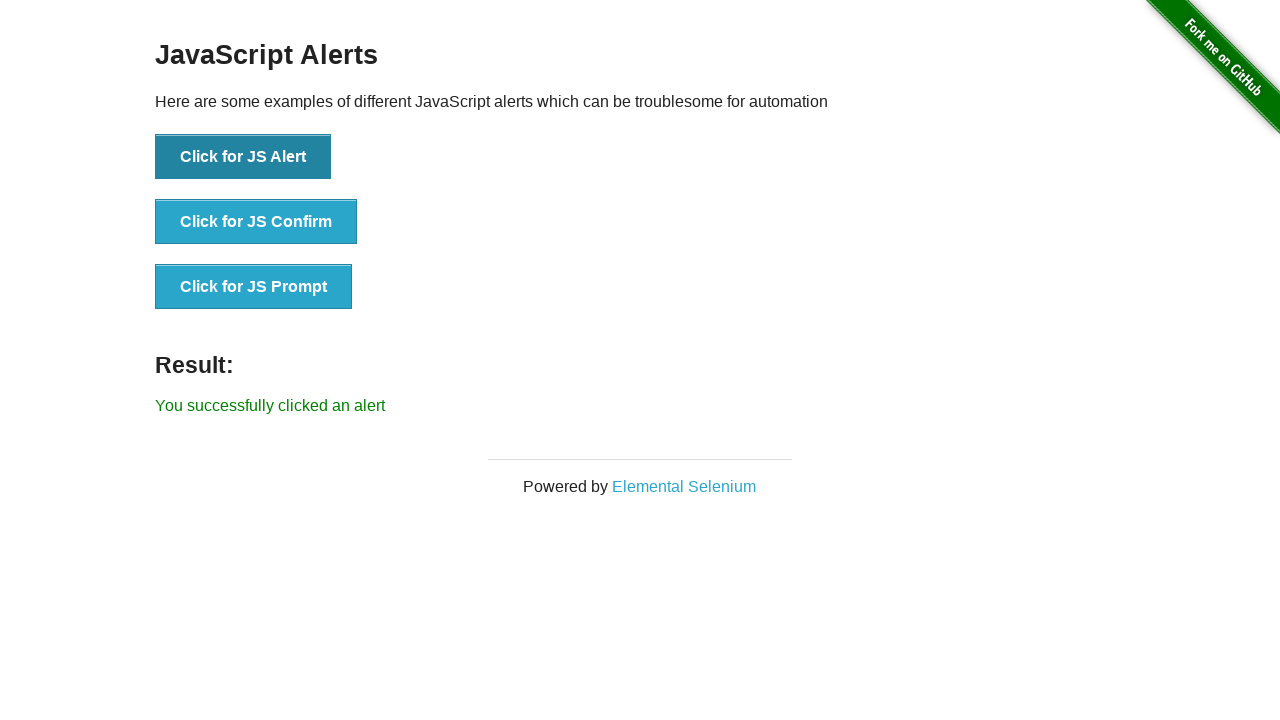

Located result element
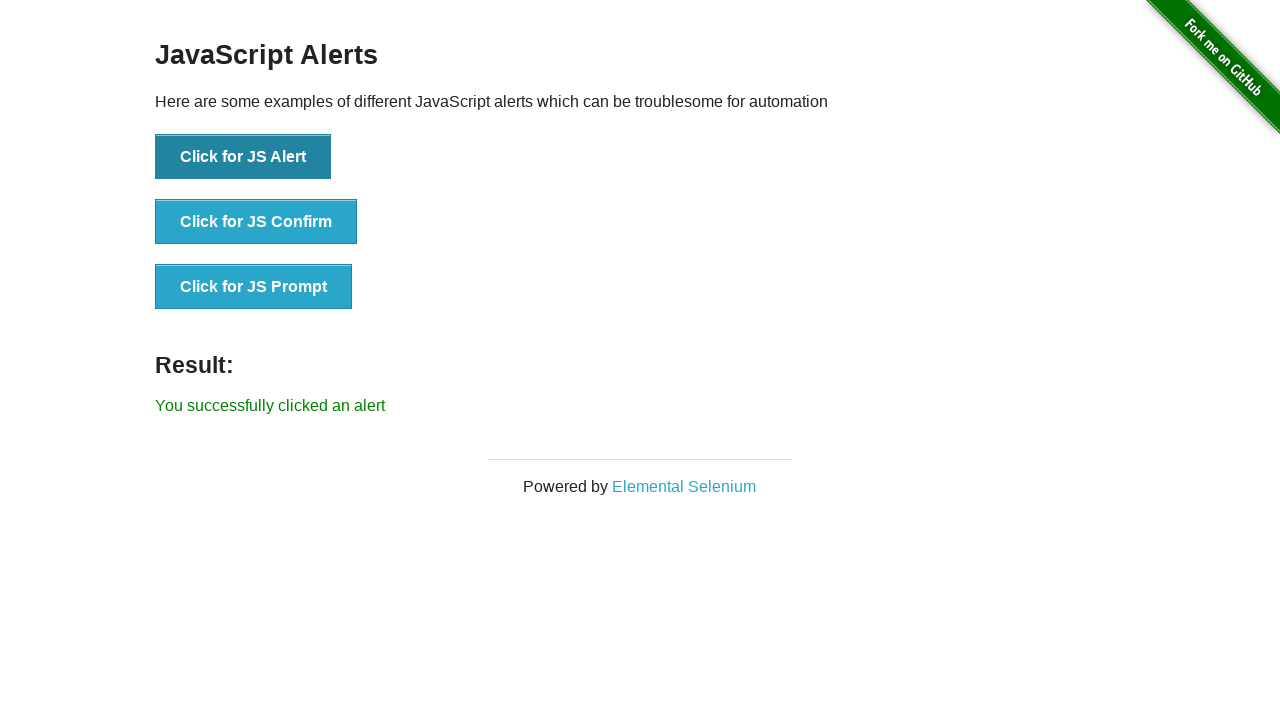

Verified result message: 'You successfully clicked an alert'
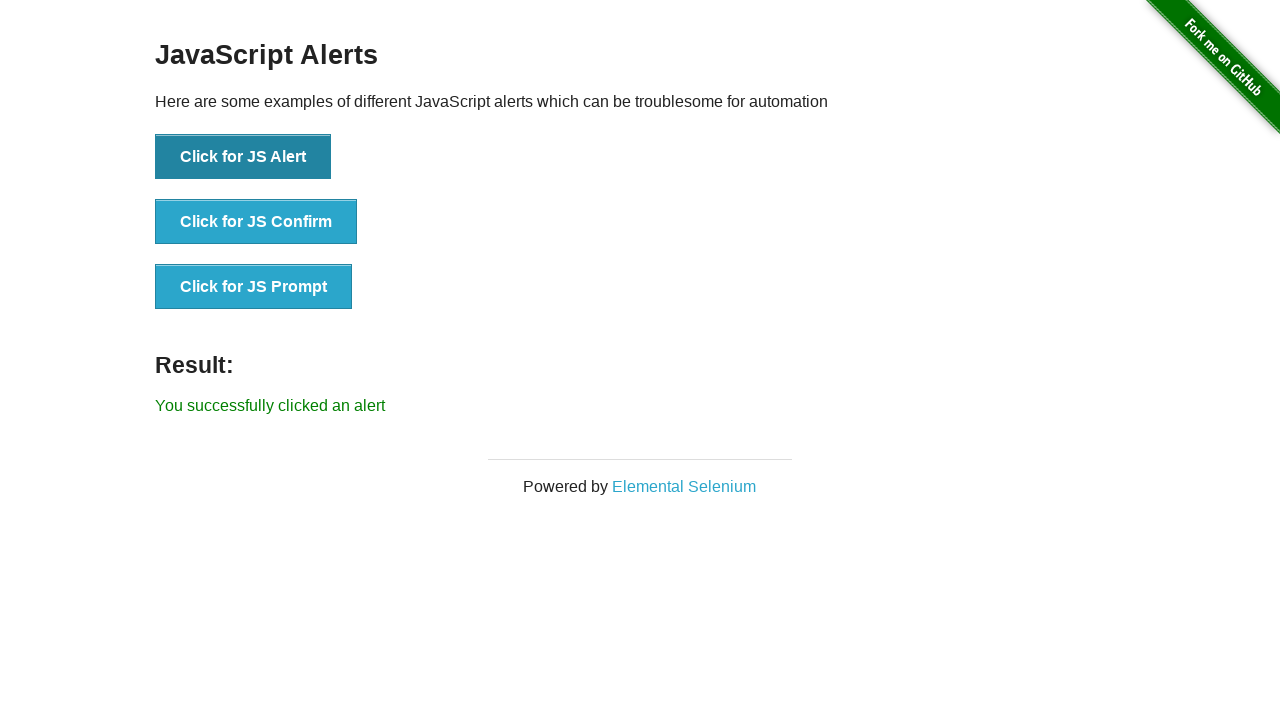

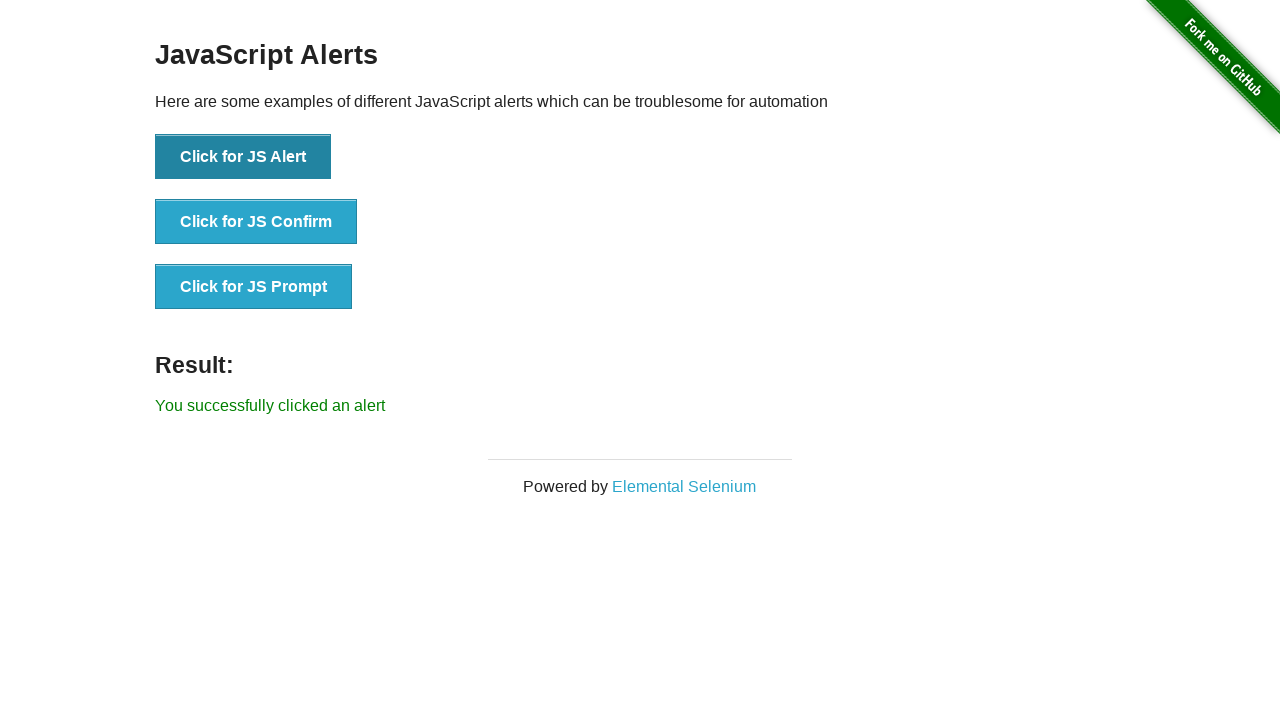